Tests checkbox interactions on a practice form by clicking three hobby checkboxes, with the third checkbox only being clicked if it meets certain display and enabled conditions.

Starting URL: https://demoqa.com/automation-practice-form

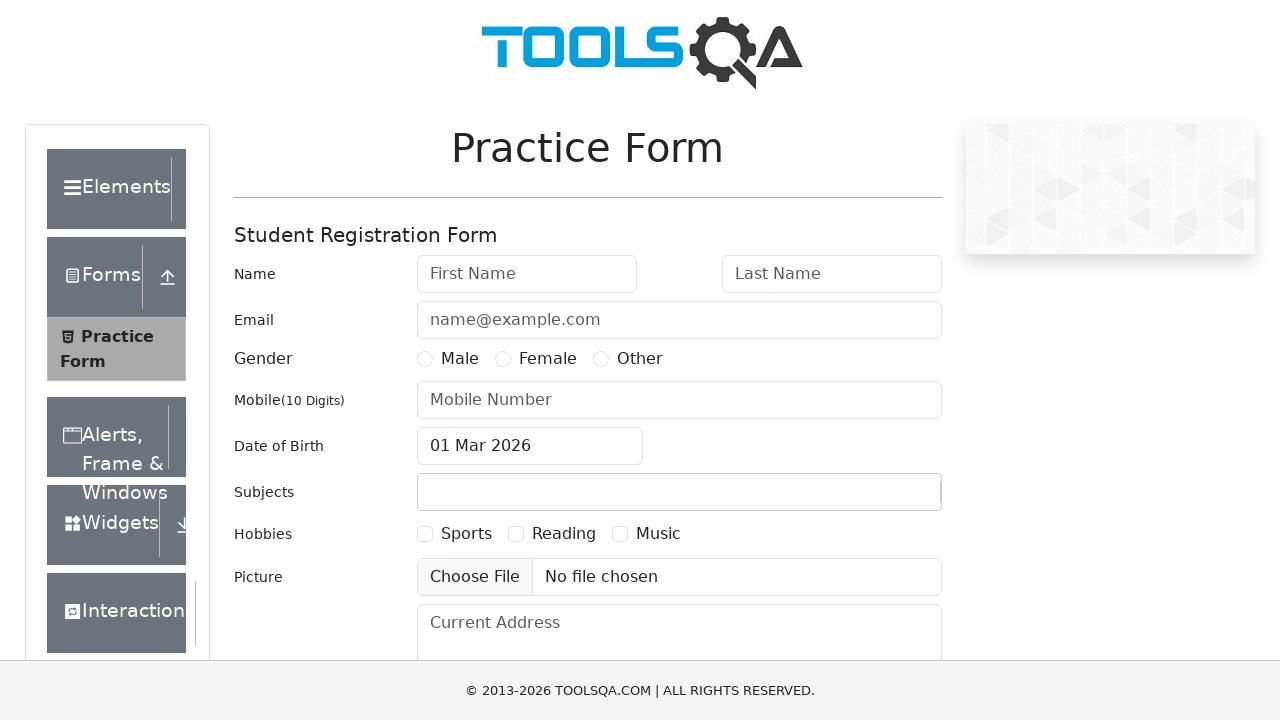

Clicked first hobby checkbox (Sports) at (466, 534) on label[for='hobbies-checkbox-1']
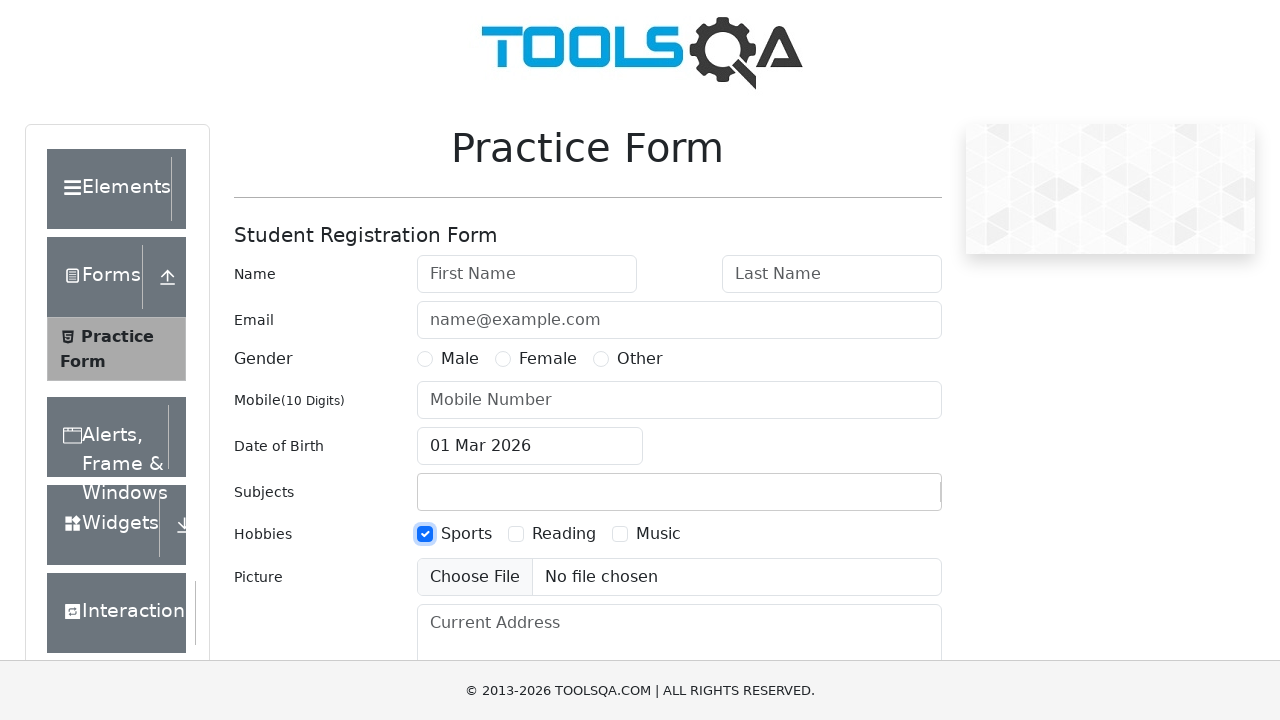

Clicked second hobby checkbox (Reading) at (564, 534) on label[for='hobbies-checkbox-2']
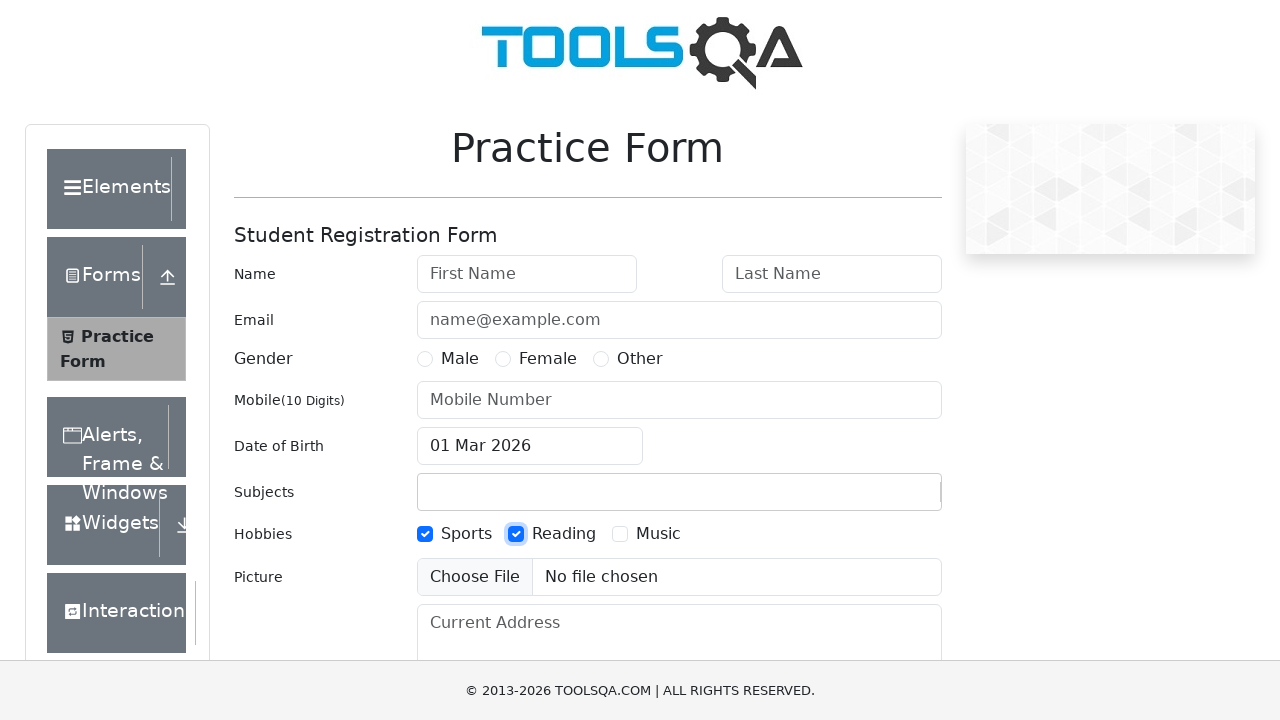

Located third hobby checkbox (Music)
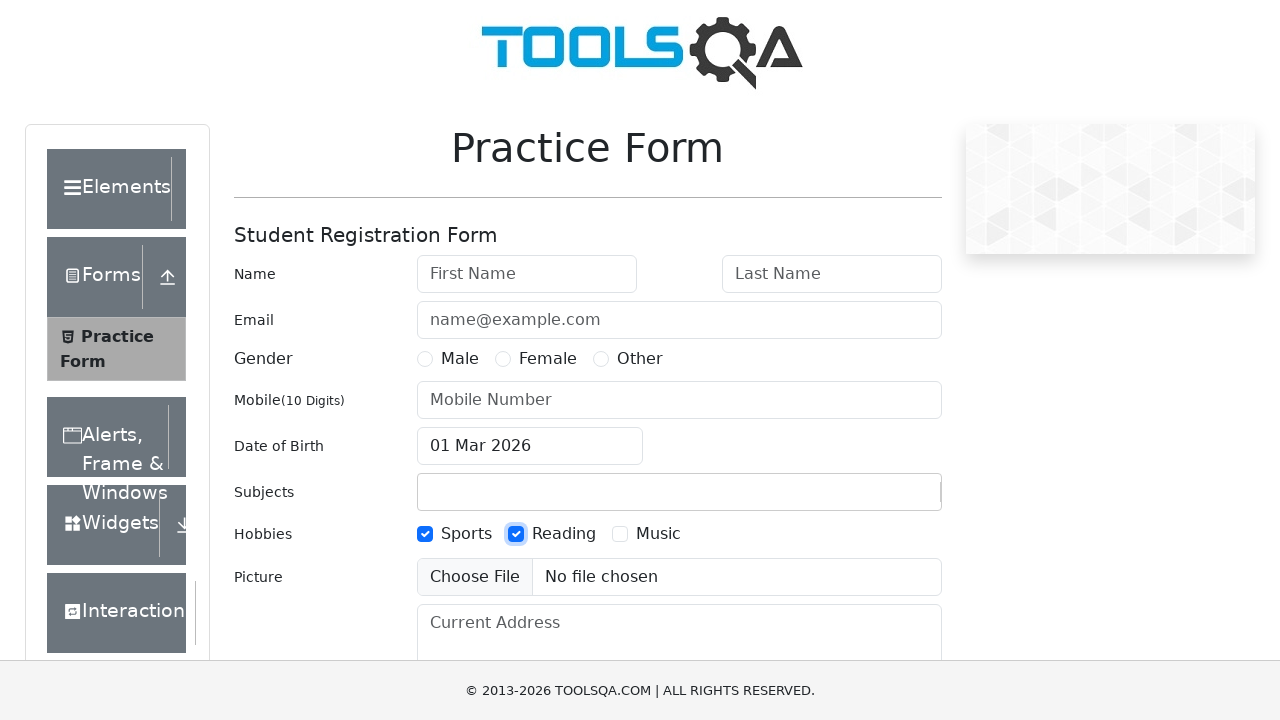

Third hobby checkbox (Music) is visible and enabled, clicked it at (658, 534) on label[for='hobbies-checkbox-3']
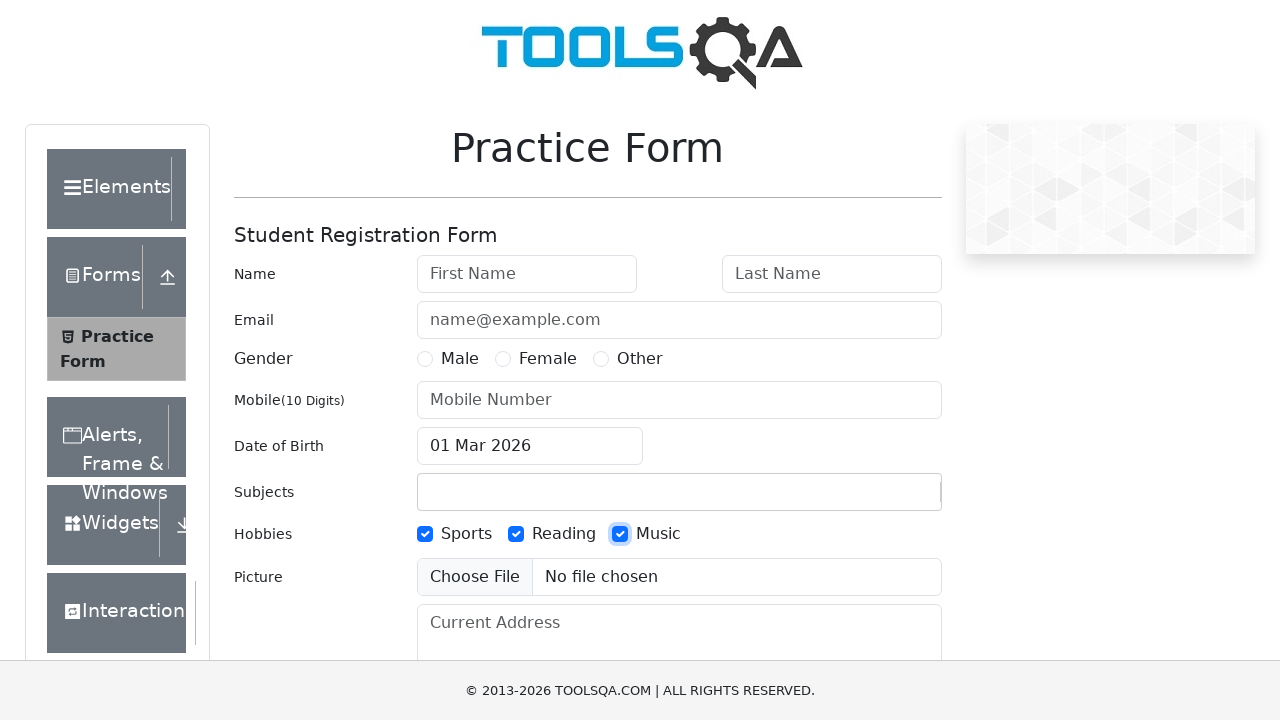

Waited 1 second to observe form state
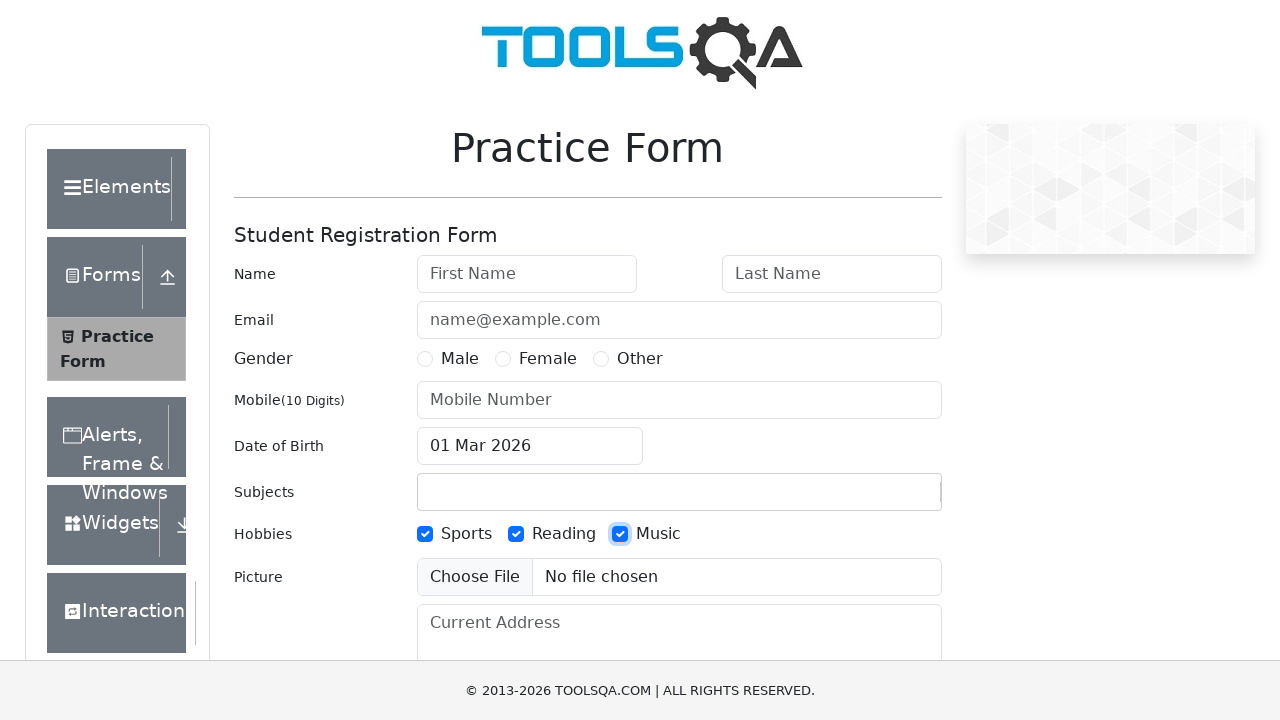

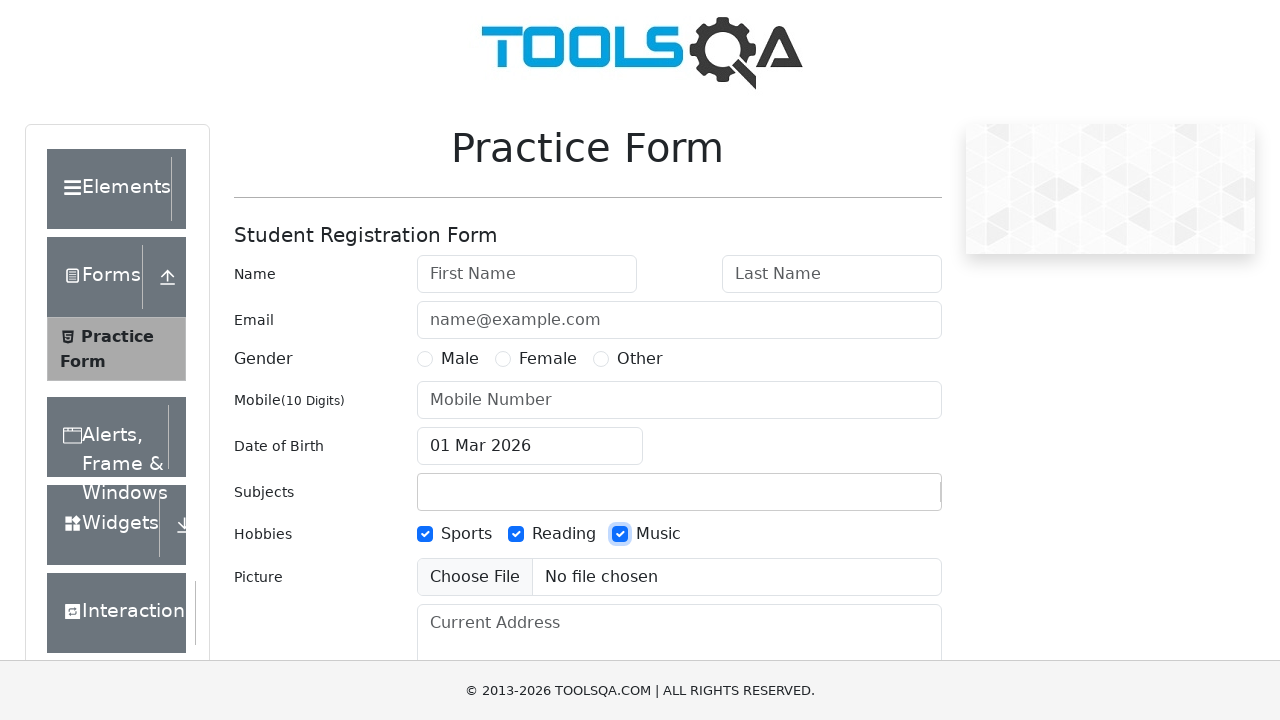